Tests different types of JavaScript alerts including simple alerts, confirmation dialogs, and prompt dialogs by interacting with them in various ways

Starting URL: https://demoqa.com/alerts

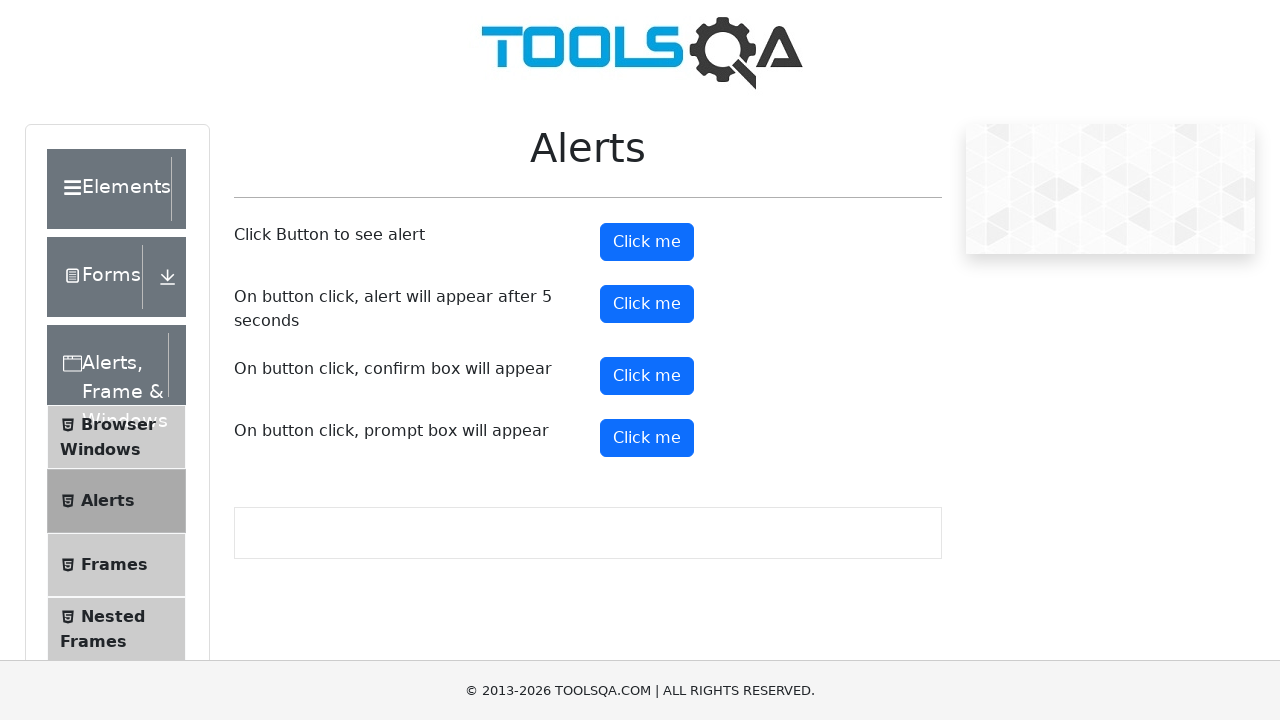

Clicked alert button to trigger simple alert at (647, 242) on #alertButton
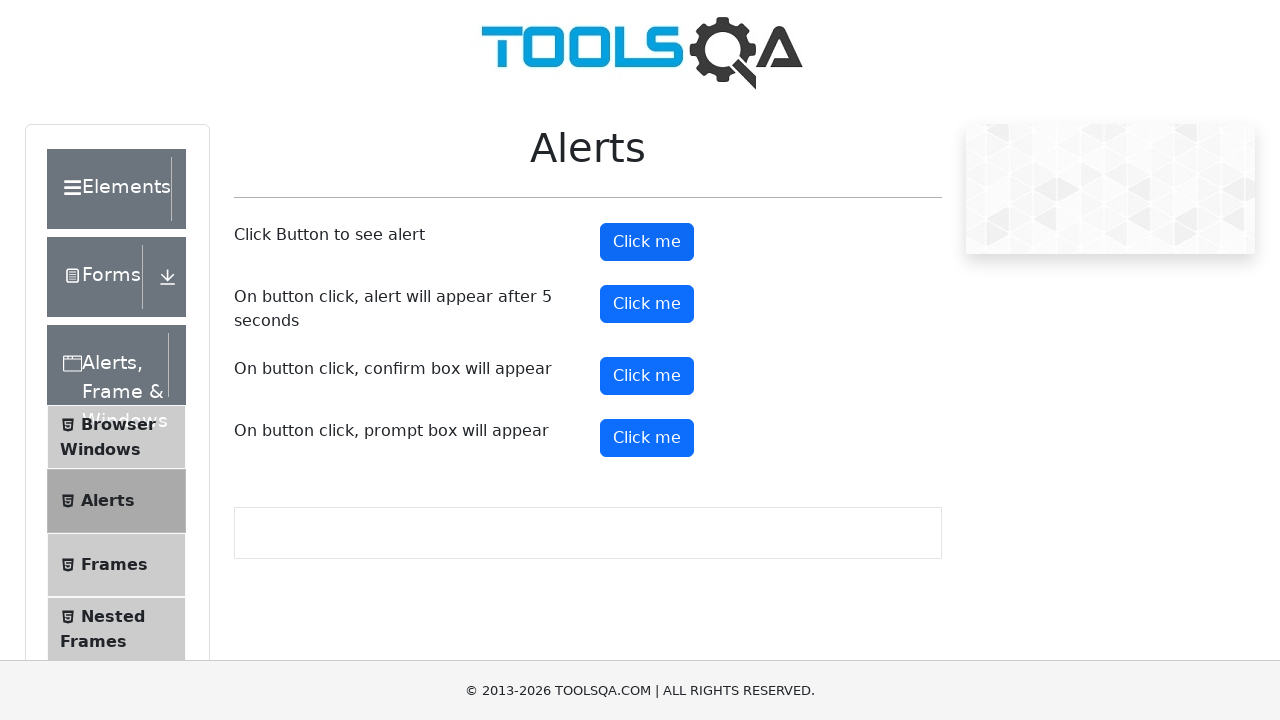

Set up dialog handler to accept simple alert
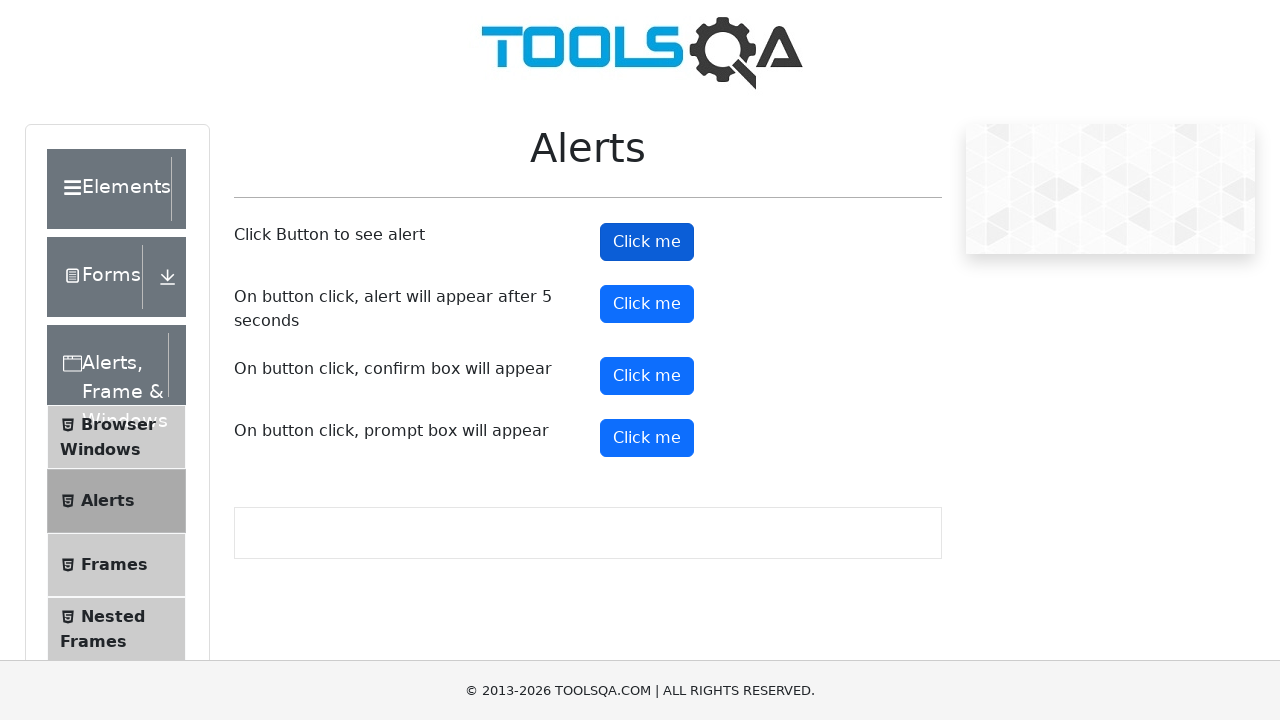

Clicked confirm button to trigger confirmation dialog at (647, 376) on #confirmButton
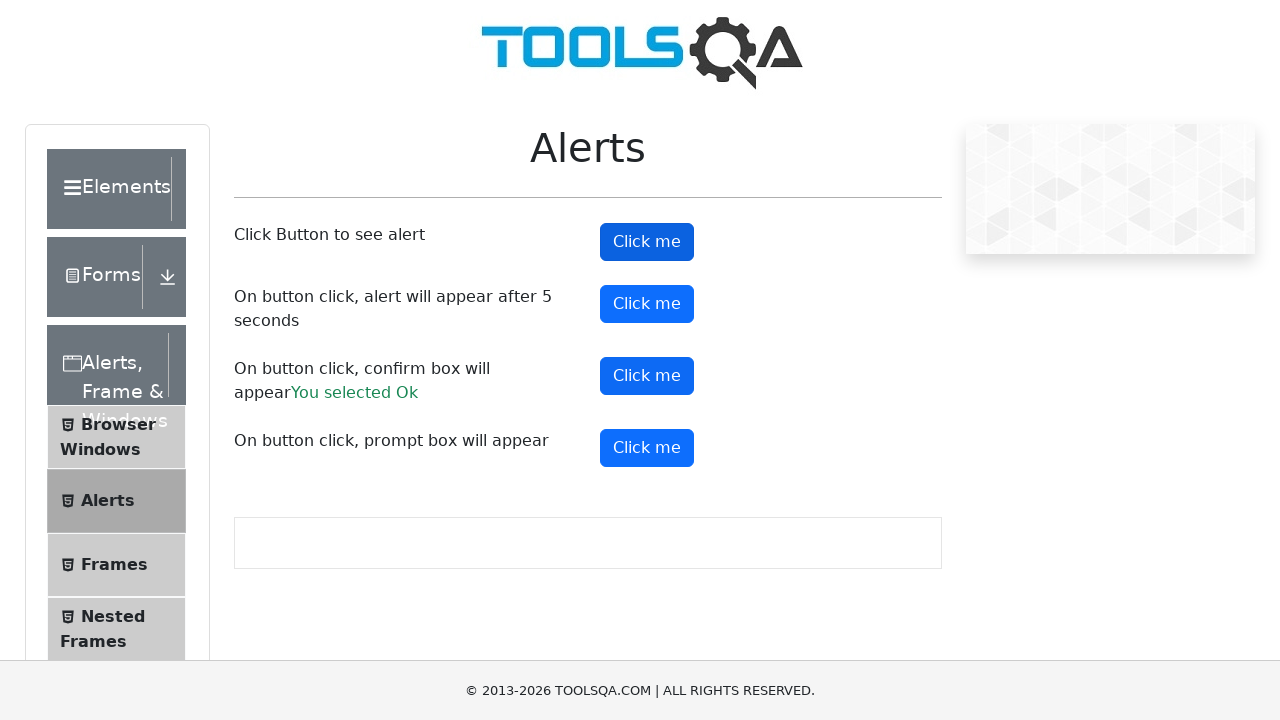

Dismissed confirmation dialog
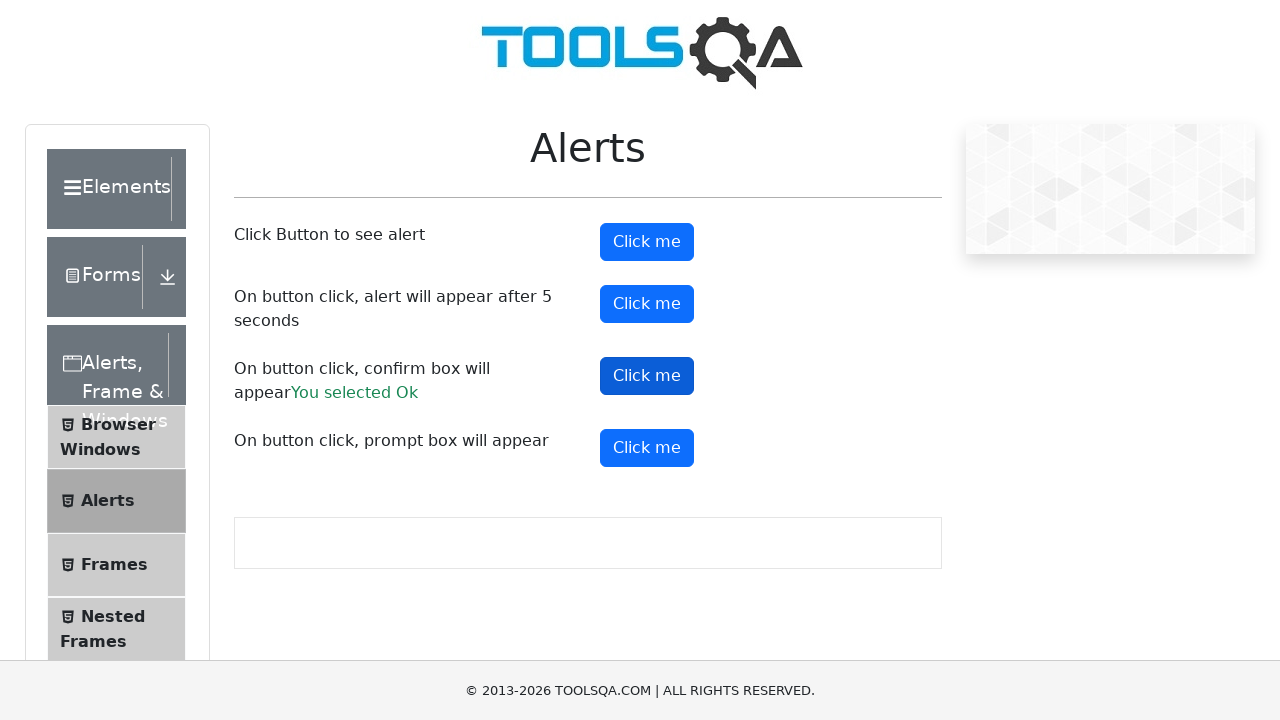

Clicked confirm button again to trigger confirmation dialog at (647, 376) on #confirmButton
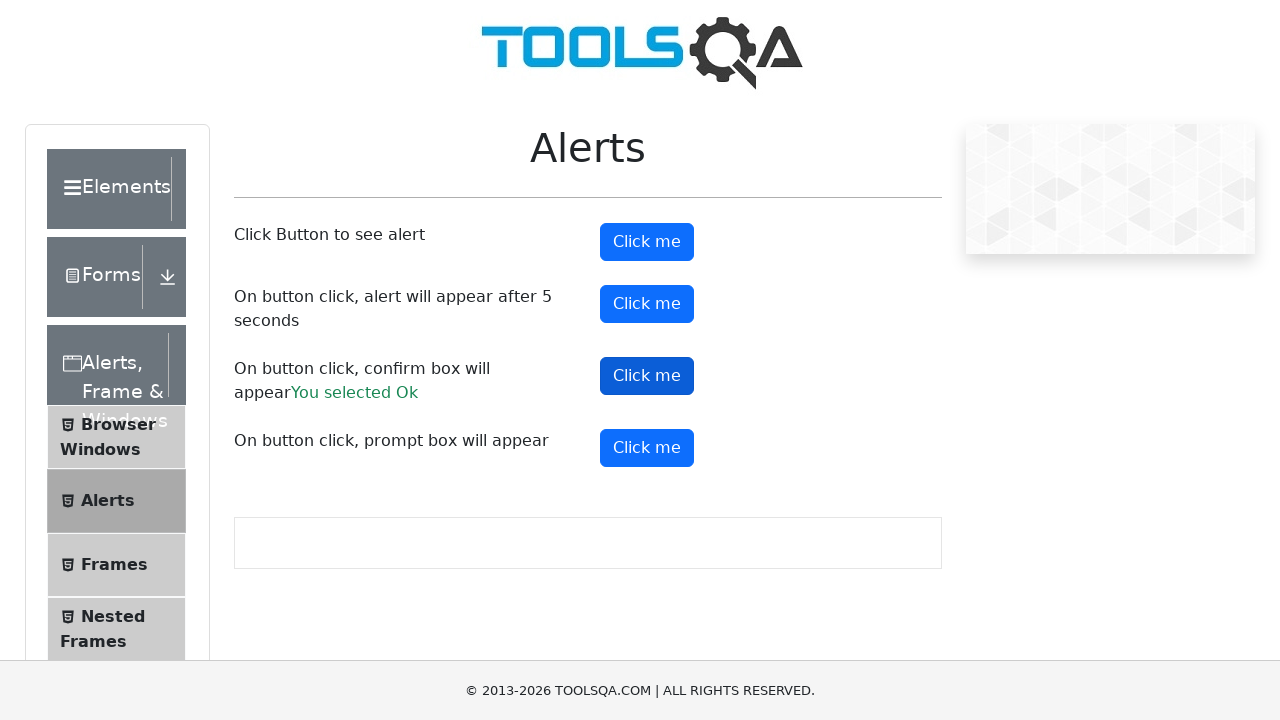

Accepted confirmation dialog
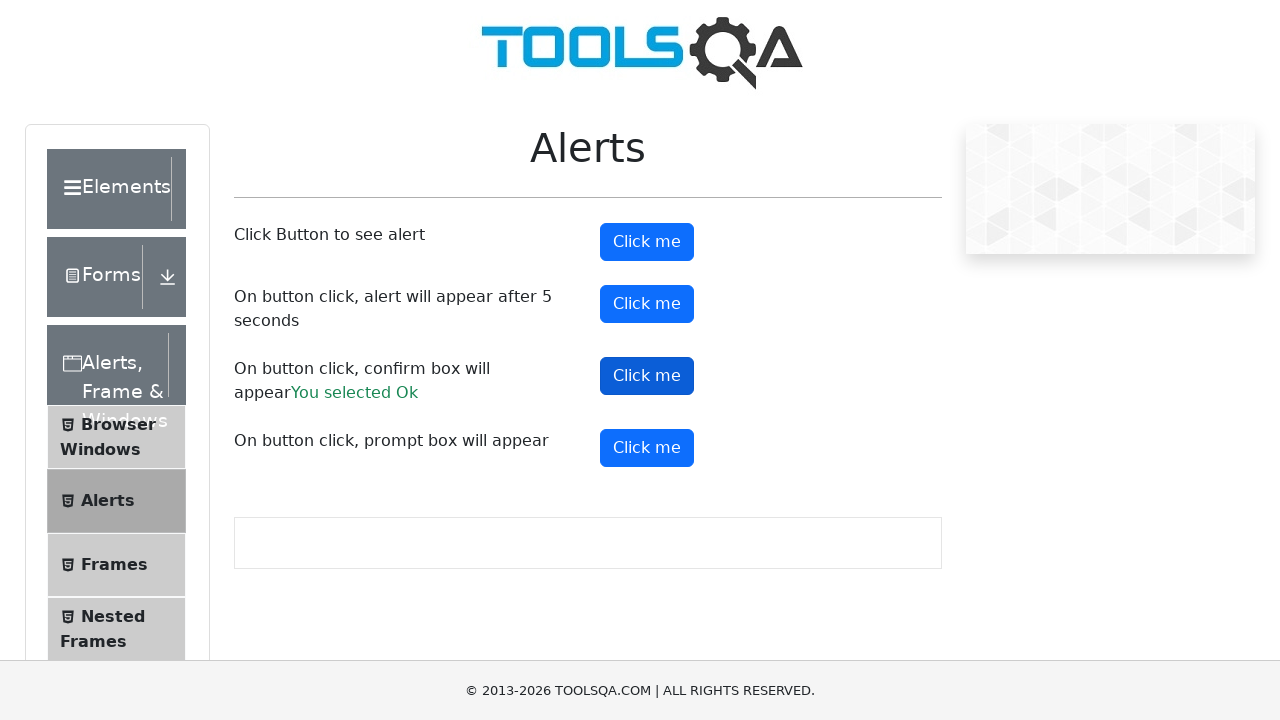

Set up dialog handler to accept prompt with text input
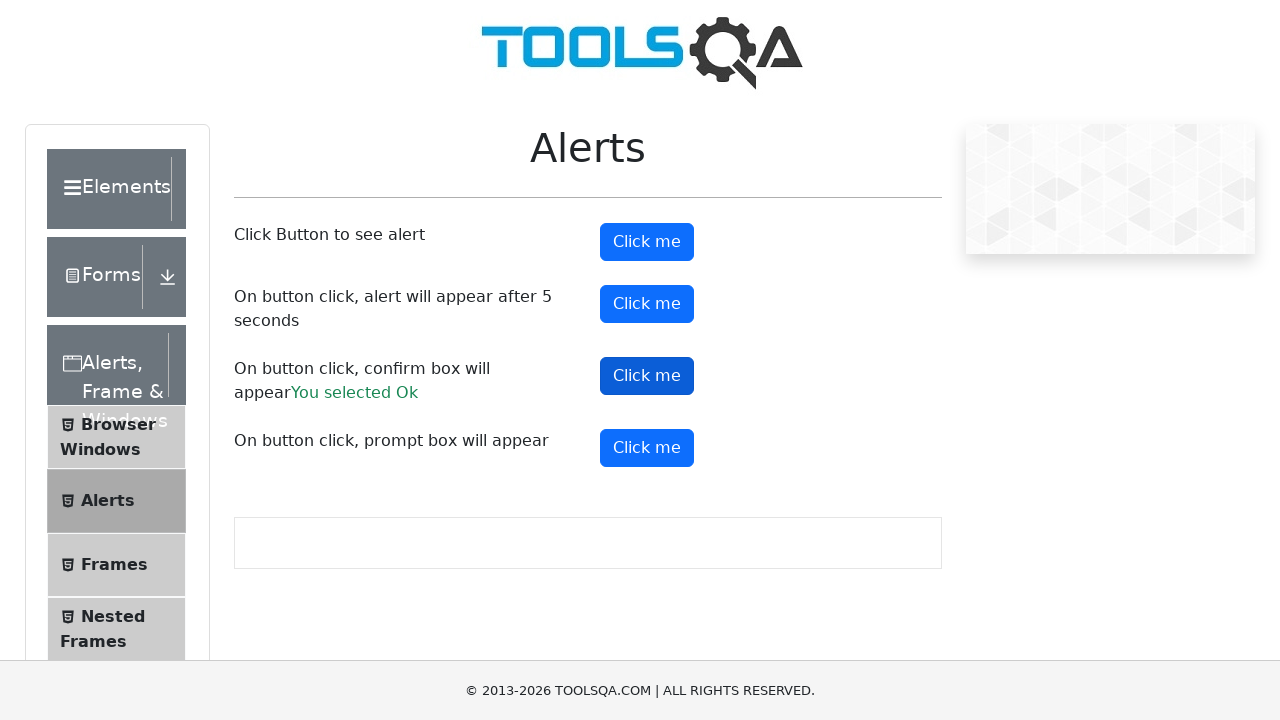

Clicked prompt button to trigger prompt dialog and entered test input at (647, 448) on #promtButton
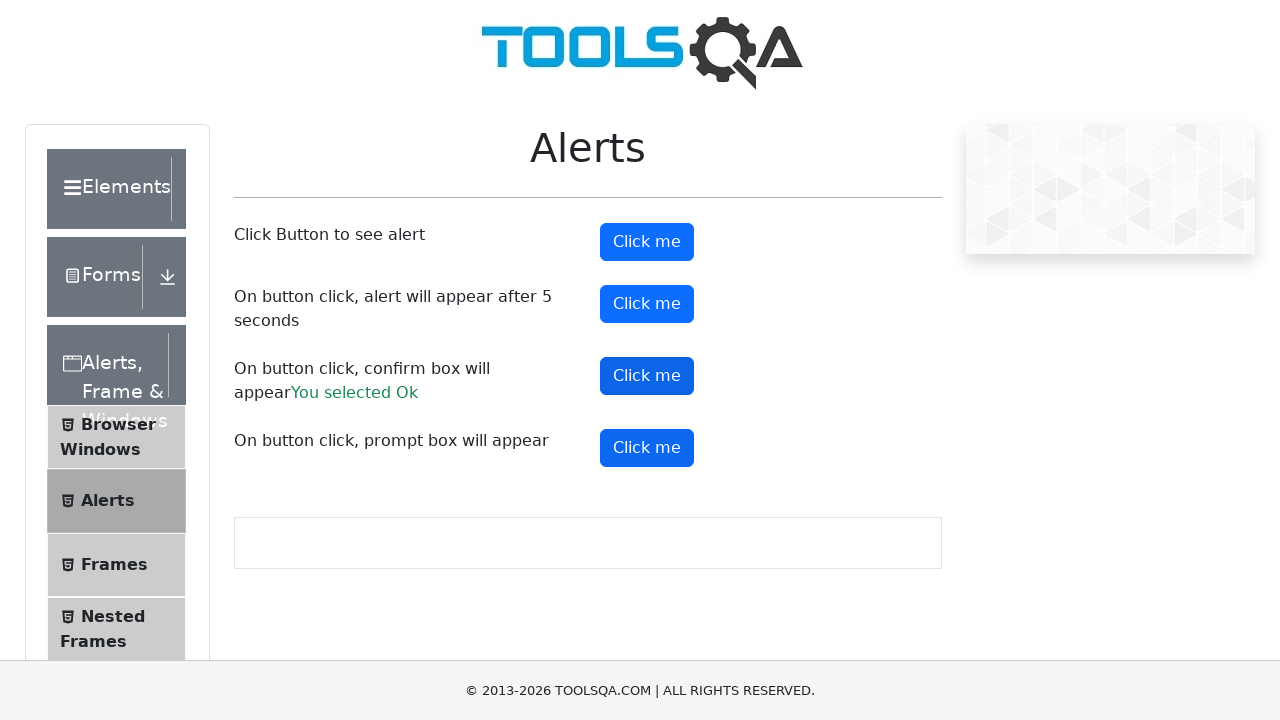

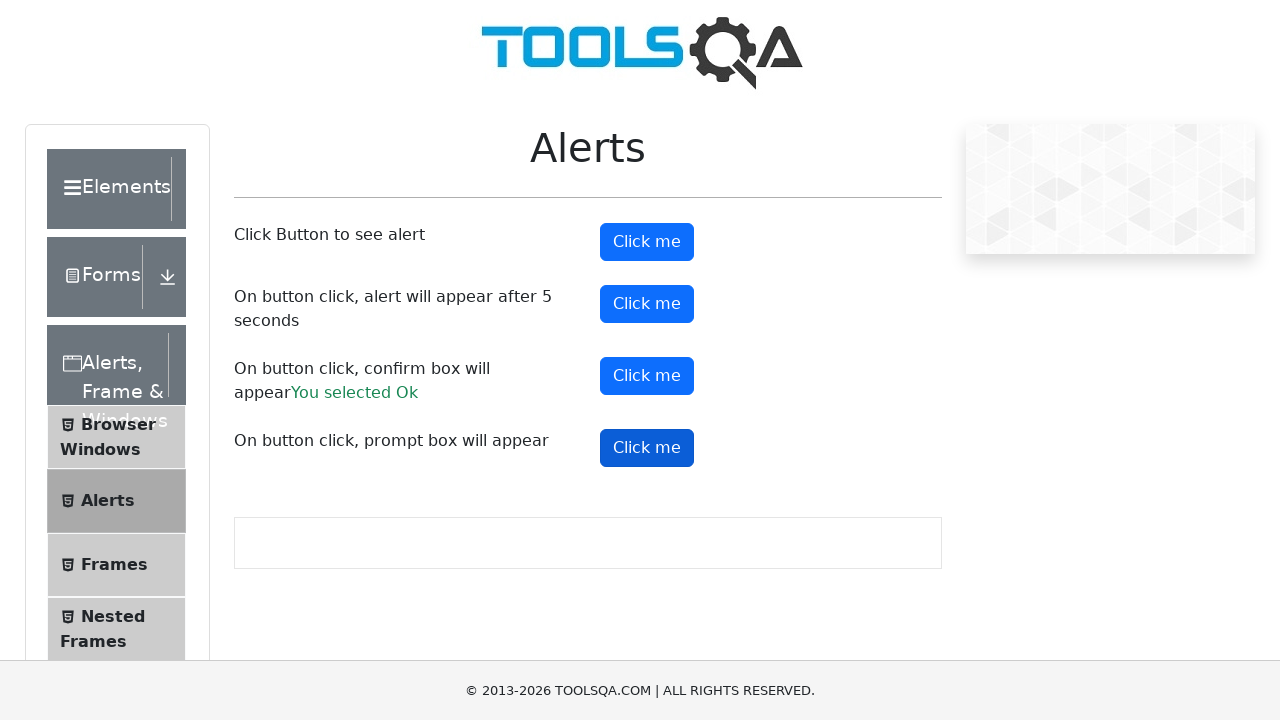